Solves a math equation by reading two numbers from the page, calculating their sum, and selecting the answer from a dropdown menu

Starting URL: http://suninjuly.github.io/selects1.html

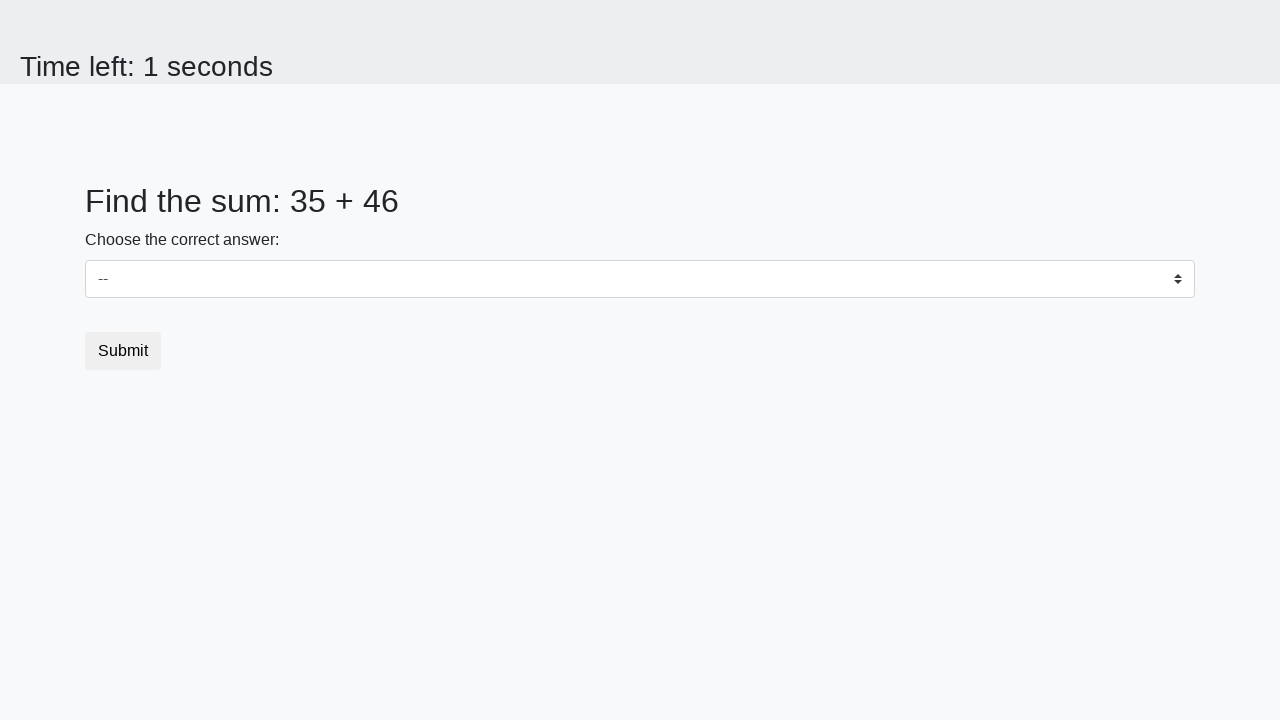

Read first number from page element #num1
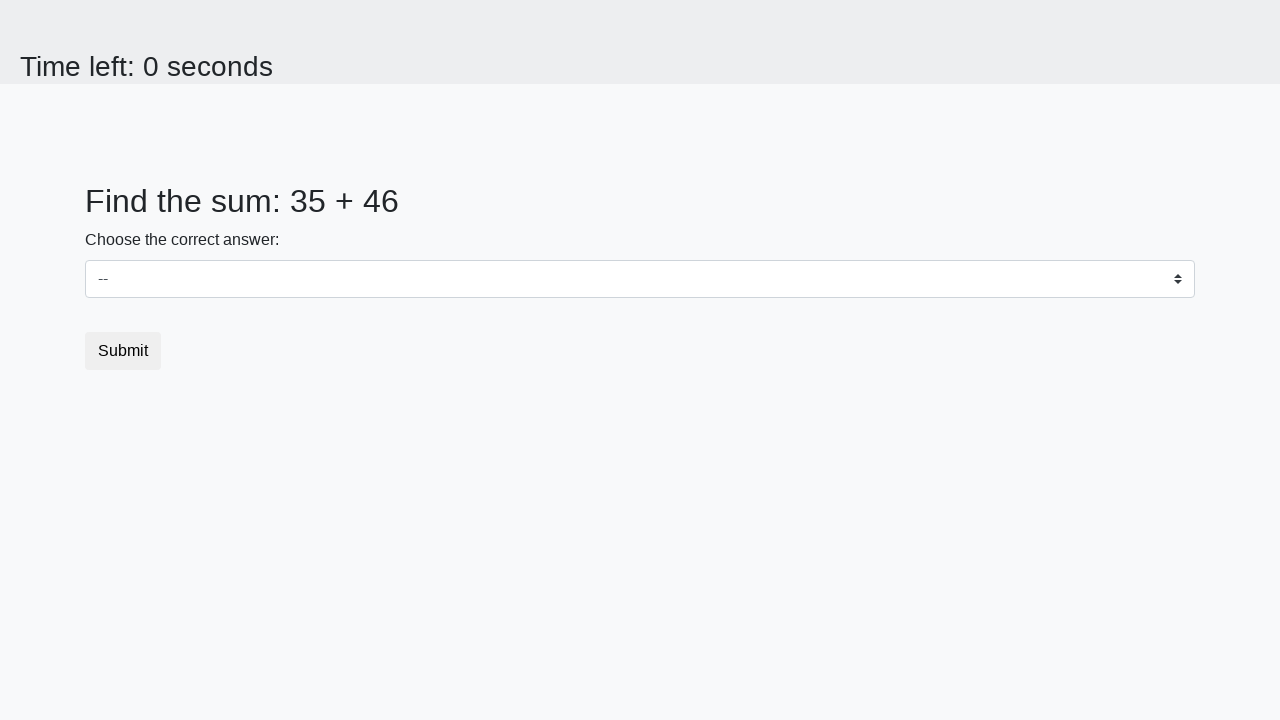

Read second number from page element #num2
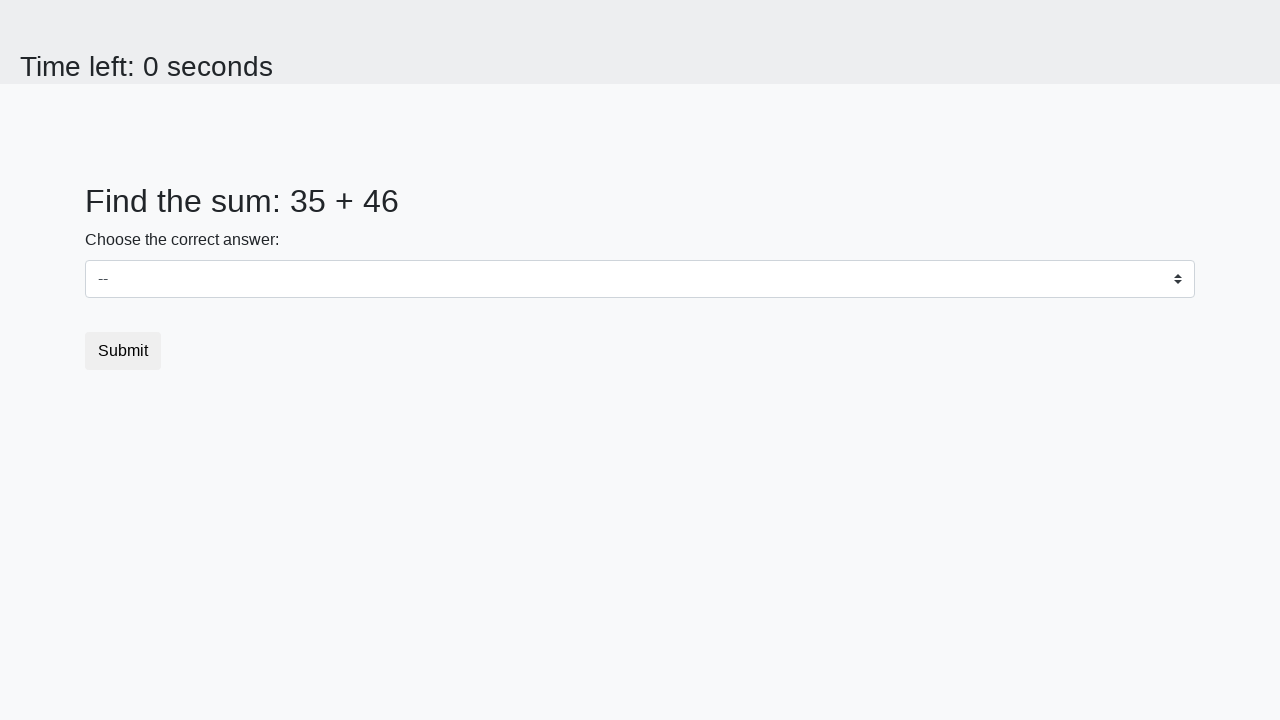

Calculated sum: 35 + 46 = 81
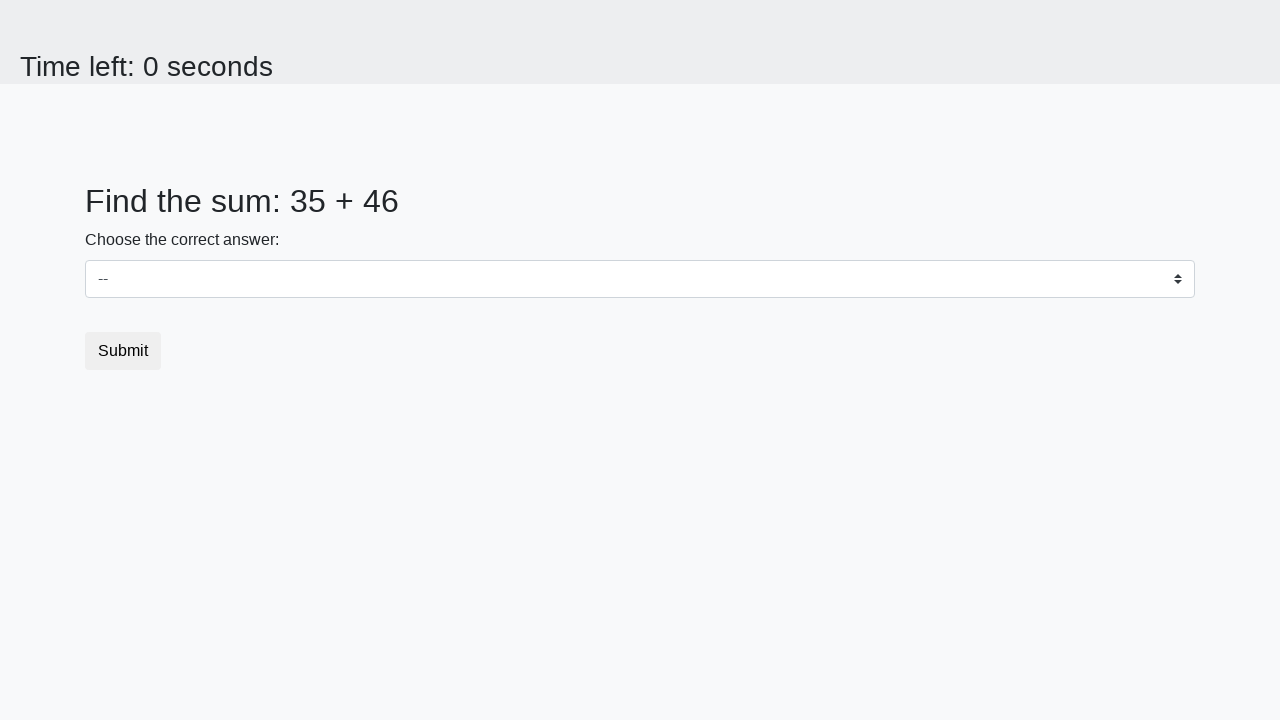

Selected answer '81' from dropdown menu on select
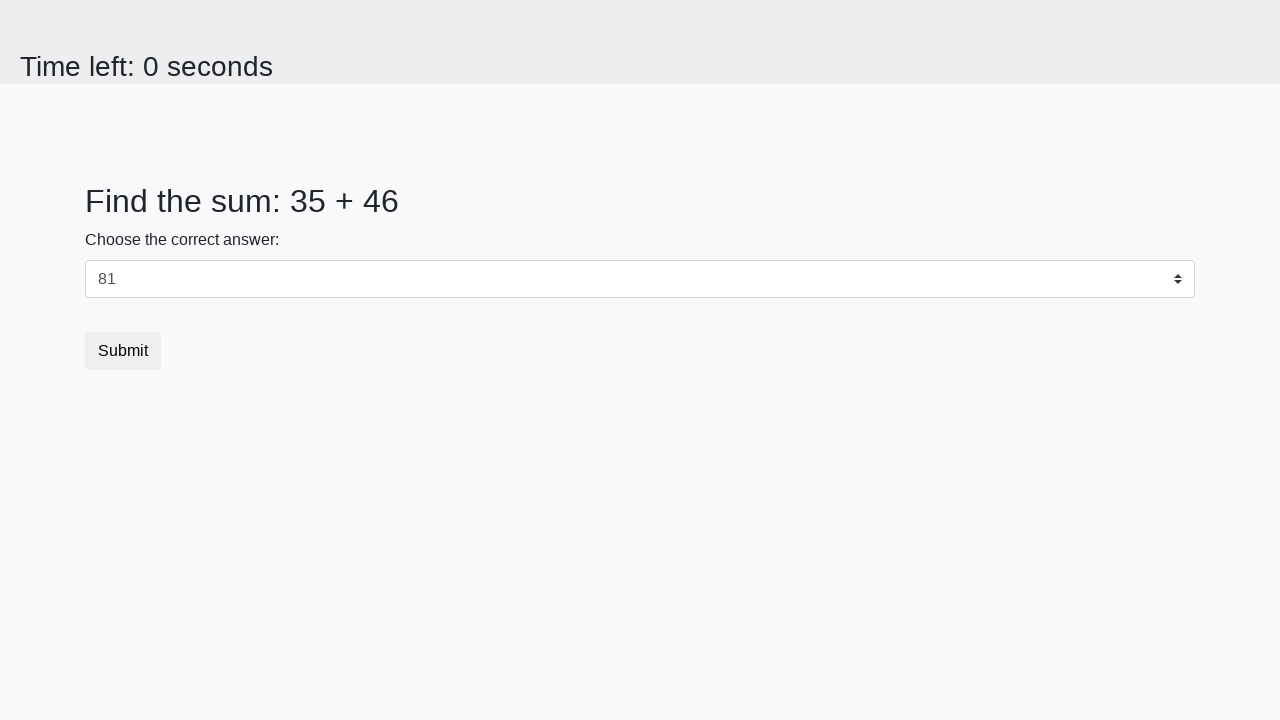

Clicked submit button to complete the form at (123, 351) on button
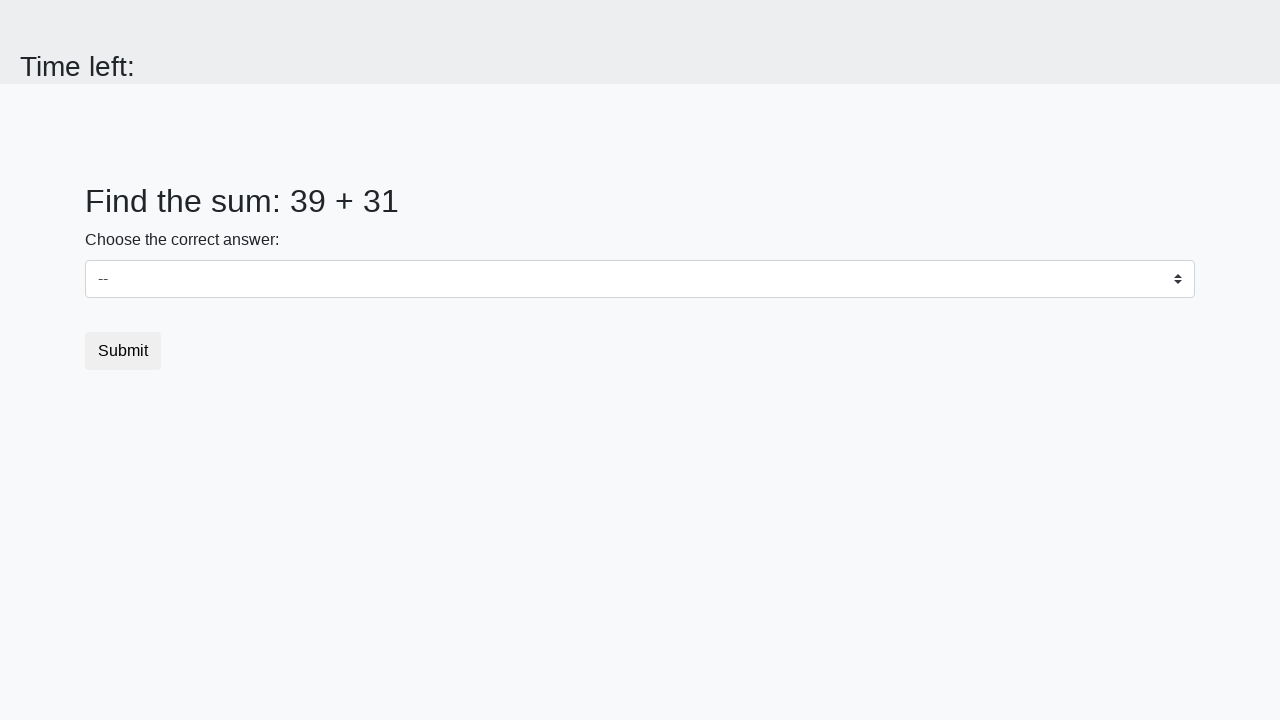

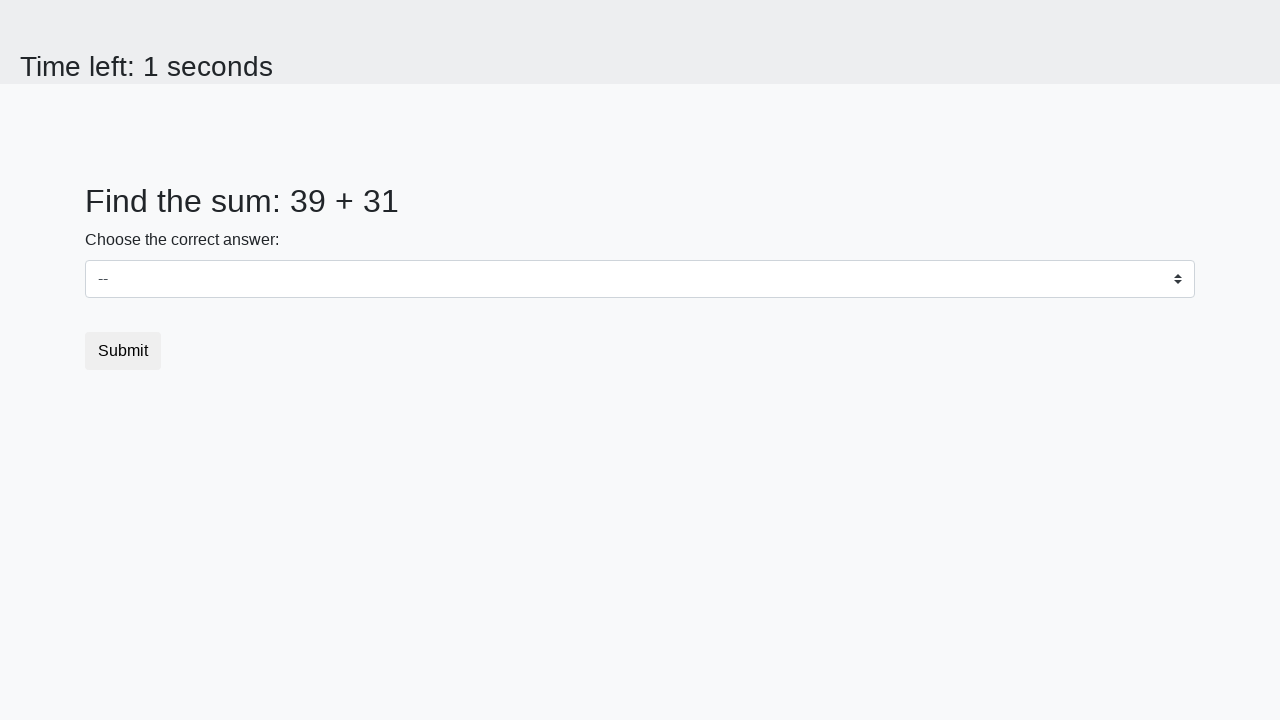